Tests browser window manipulation by getting window size, setting a custom size (1024x768), and maximizing the window.

Starting URL: https://gmail.com

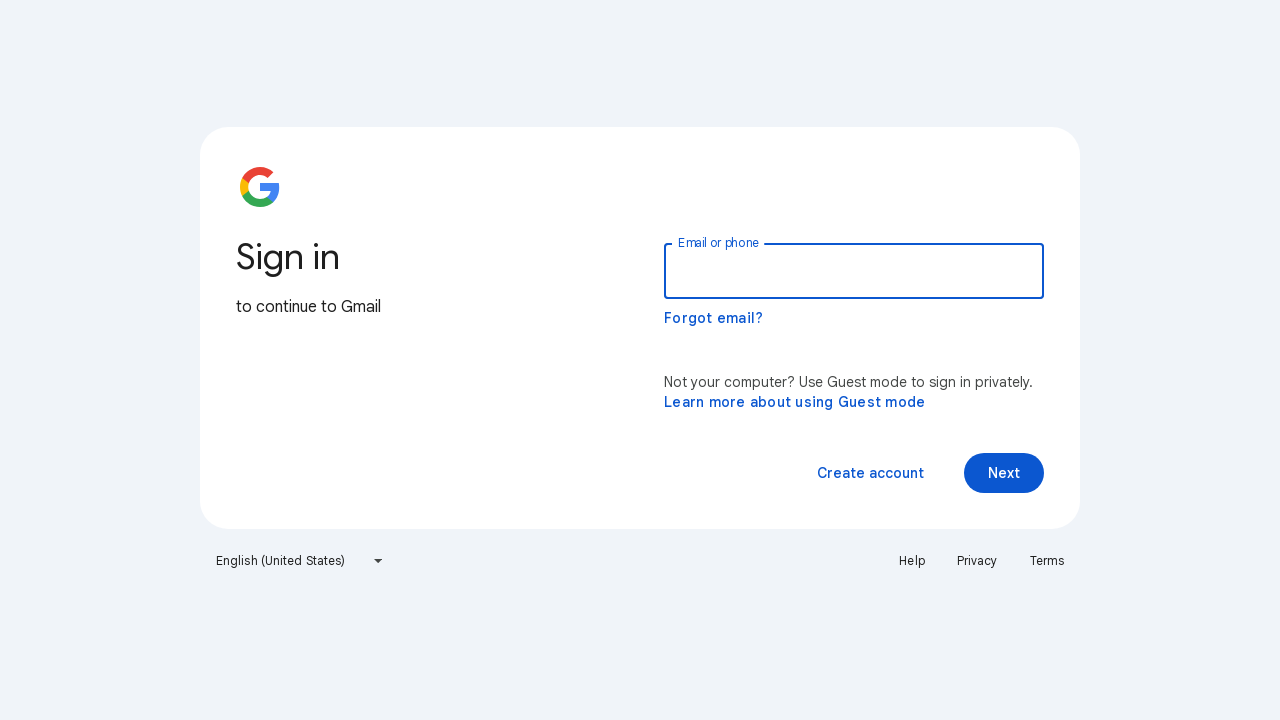

Retrieved current viewport size
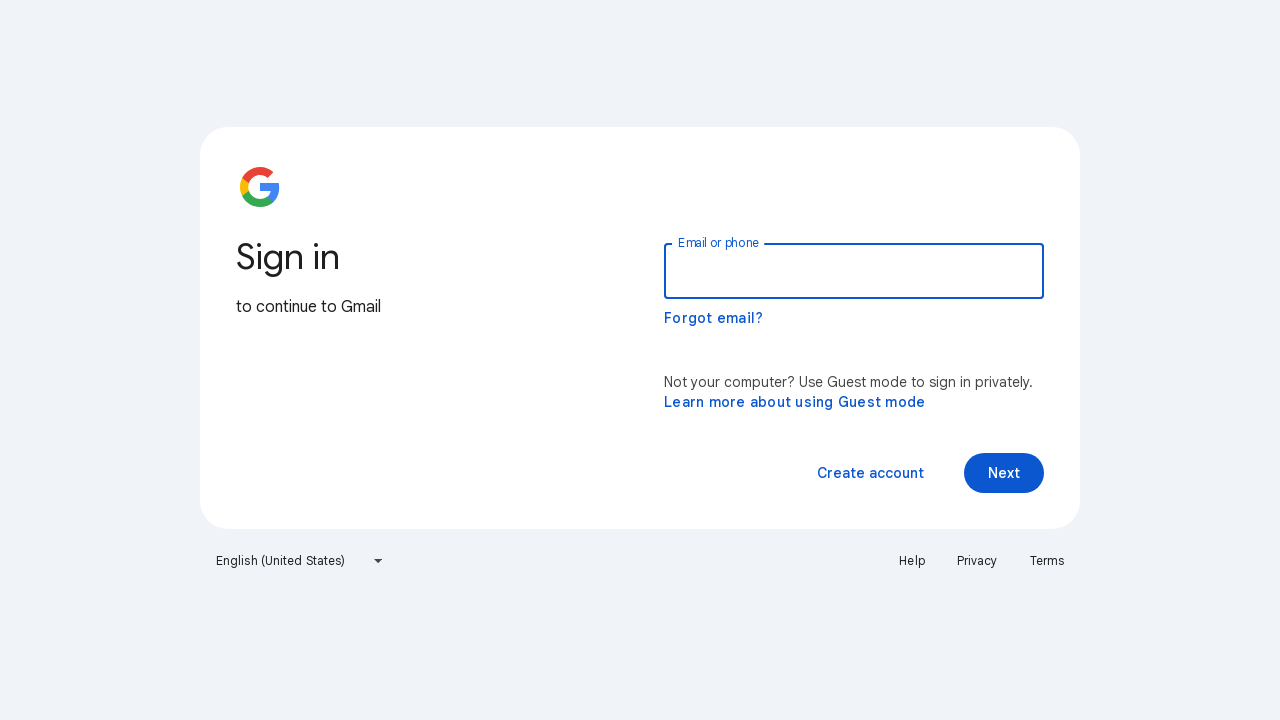

Set viewport size to 1024x768
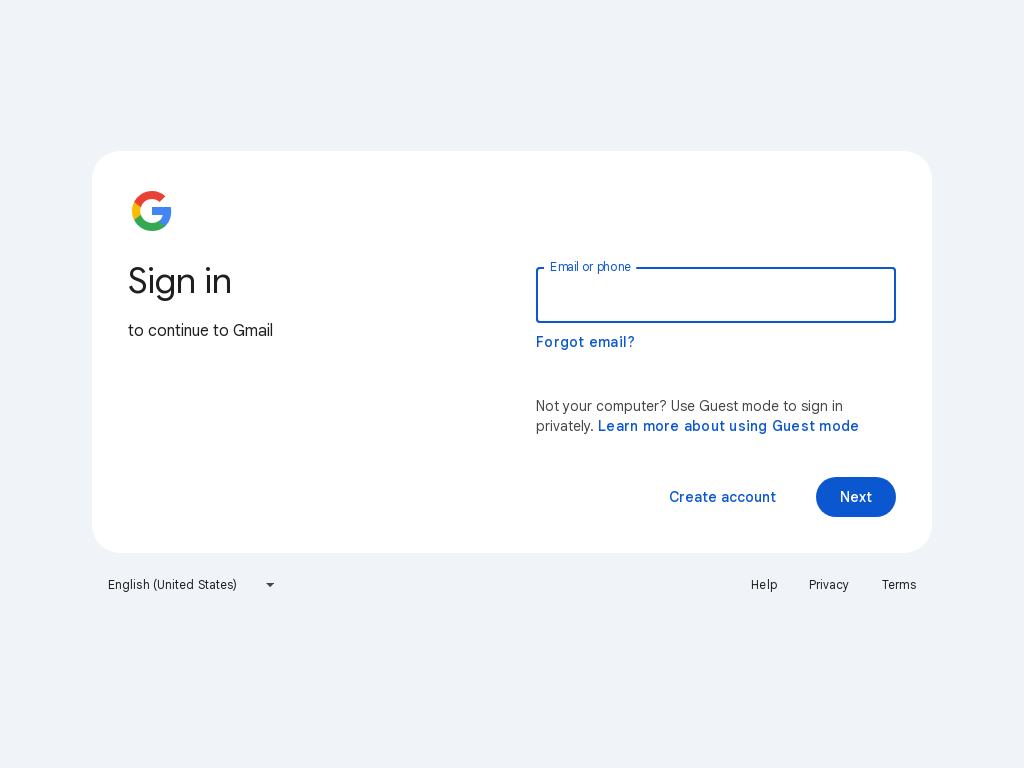

Maximized window by setting viewport to 1920x1080
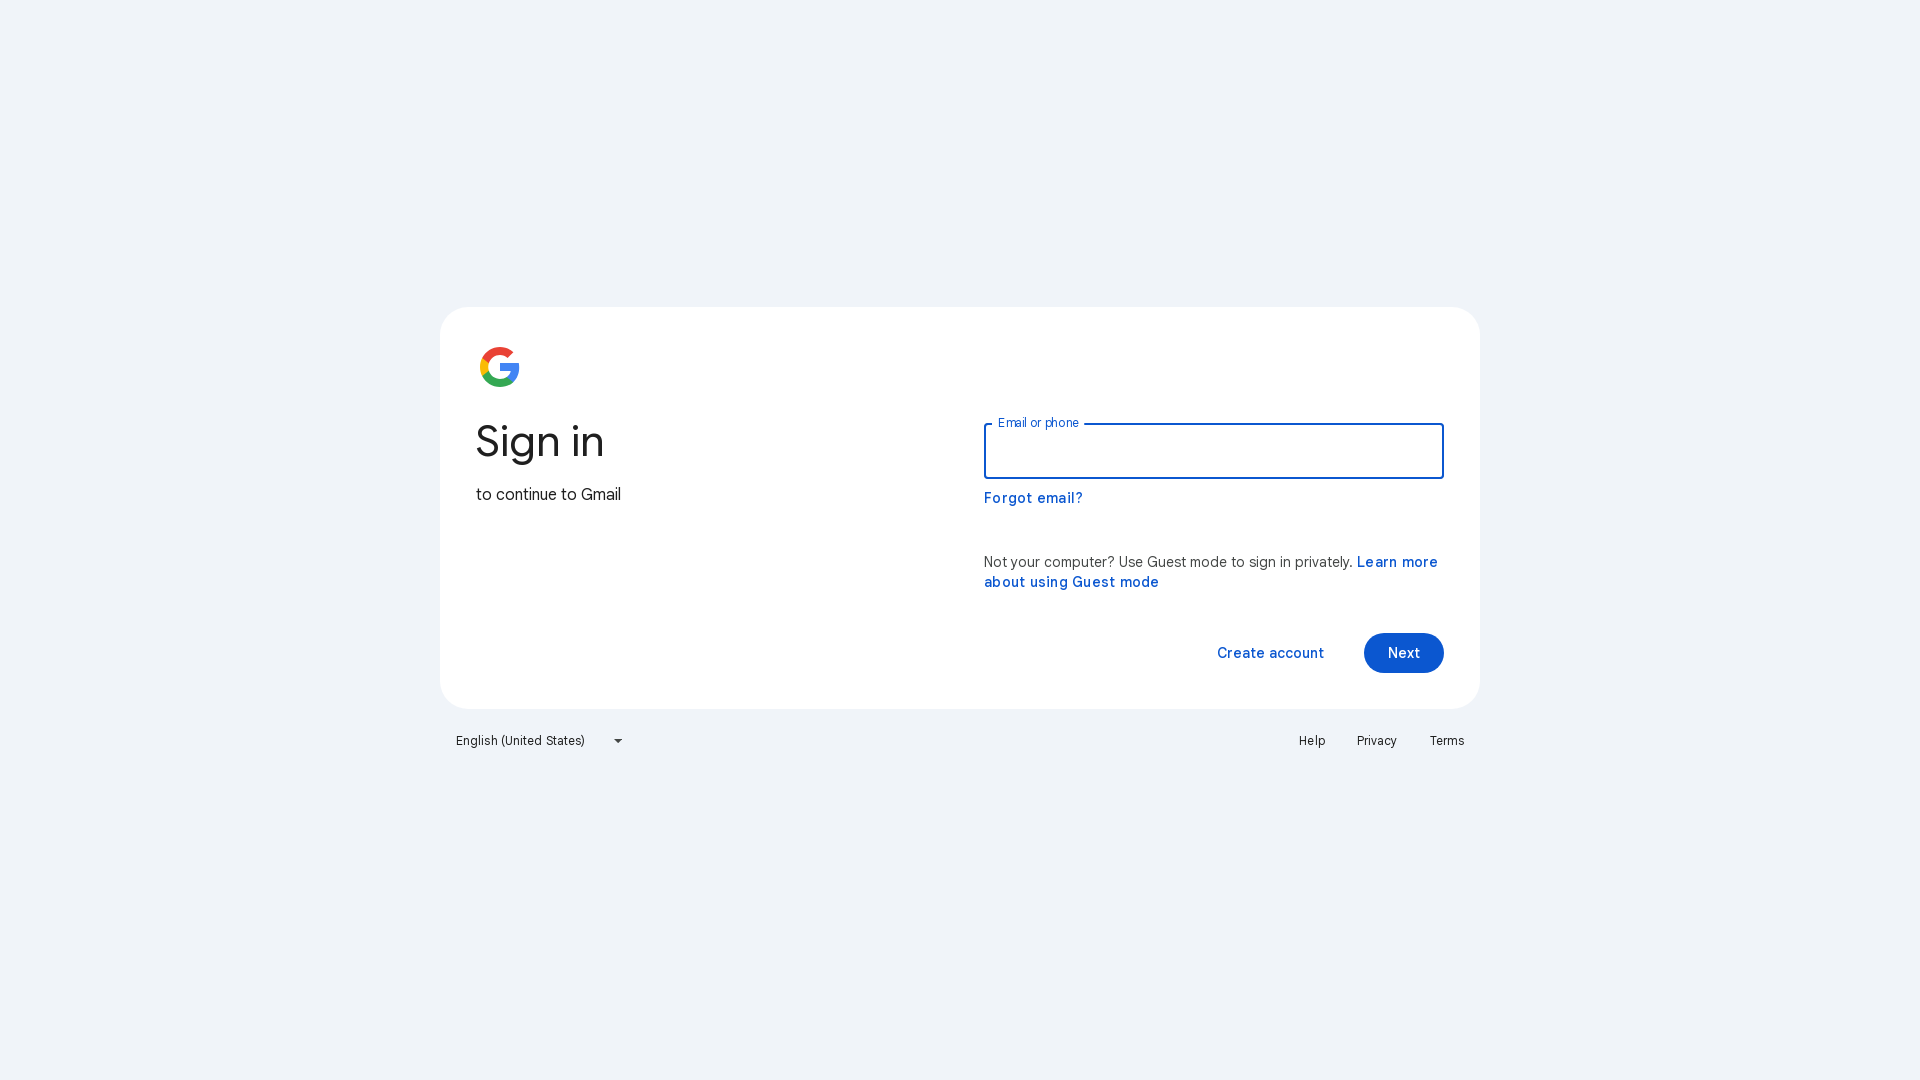

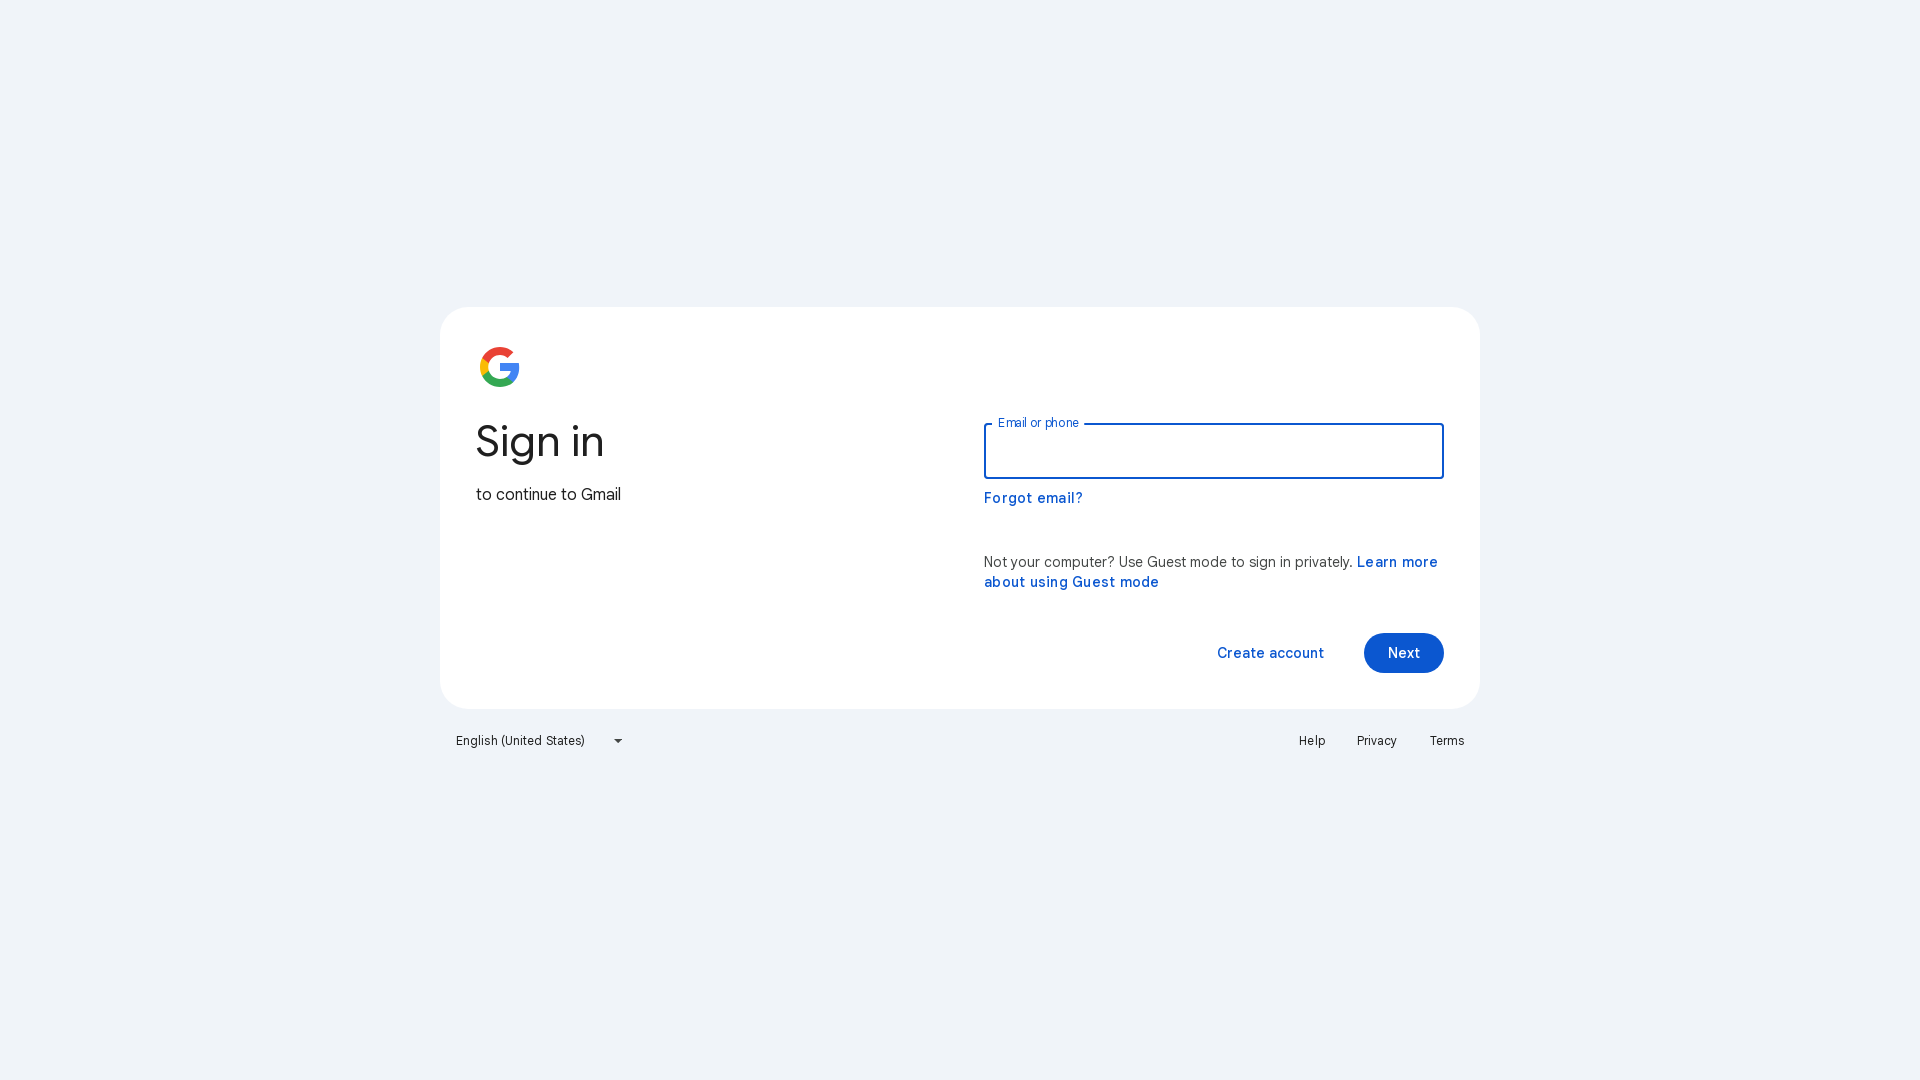